Tests the loading images page by waiting for the compass image to load and verifying its source attribute

Starting URL: https://bonigarcia.dev/selenium-webdriver-java/loading-images.html

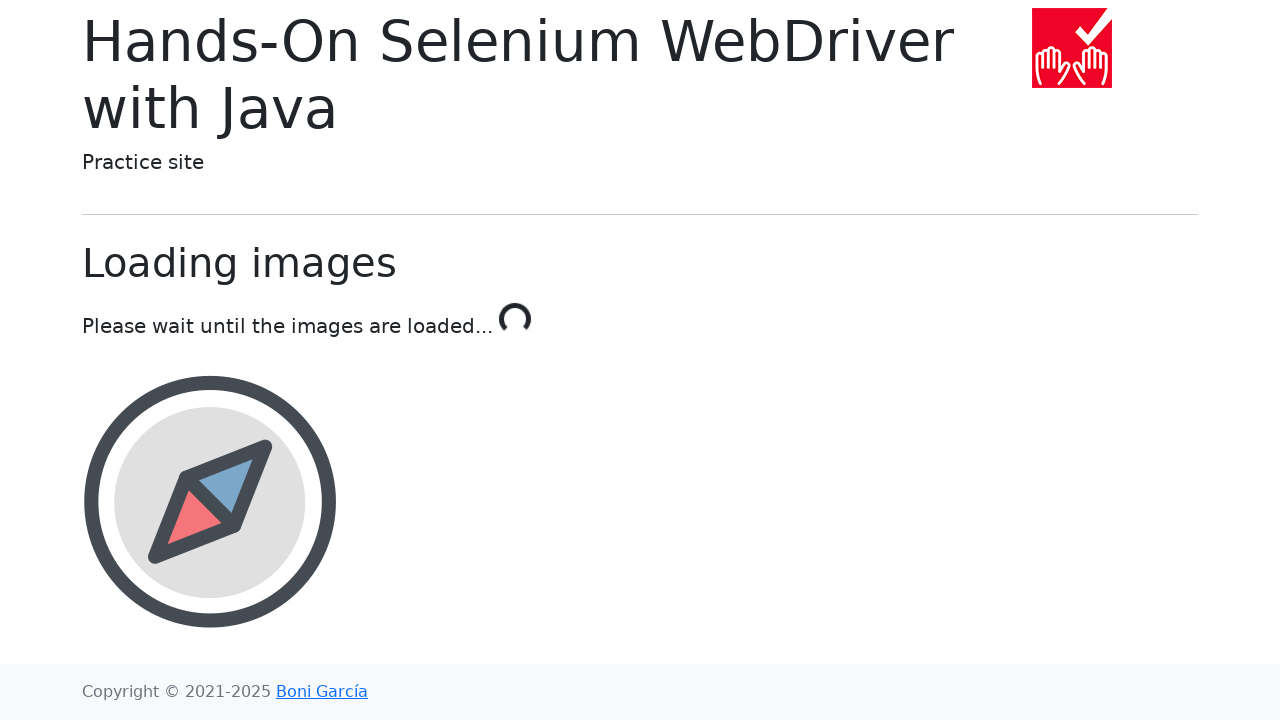

Located compass image element with id 'compass'
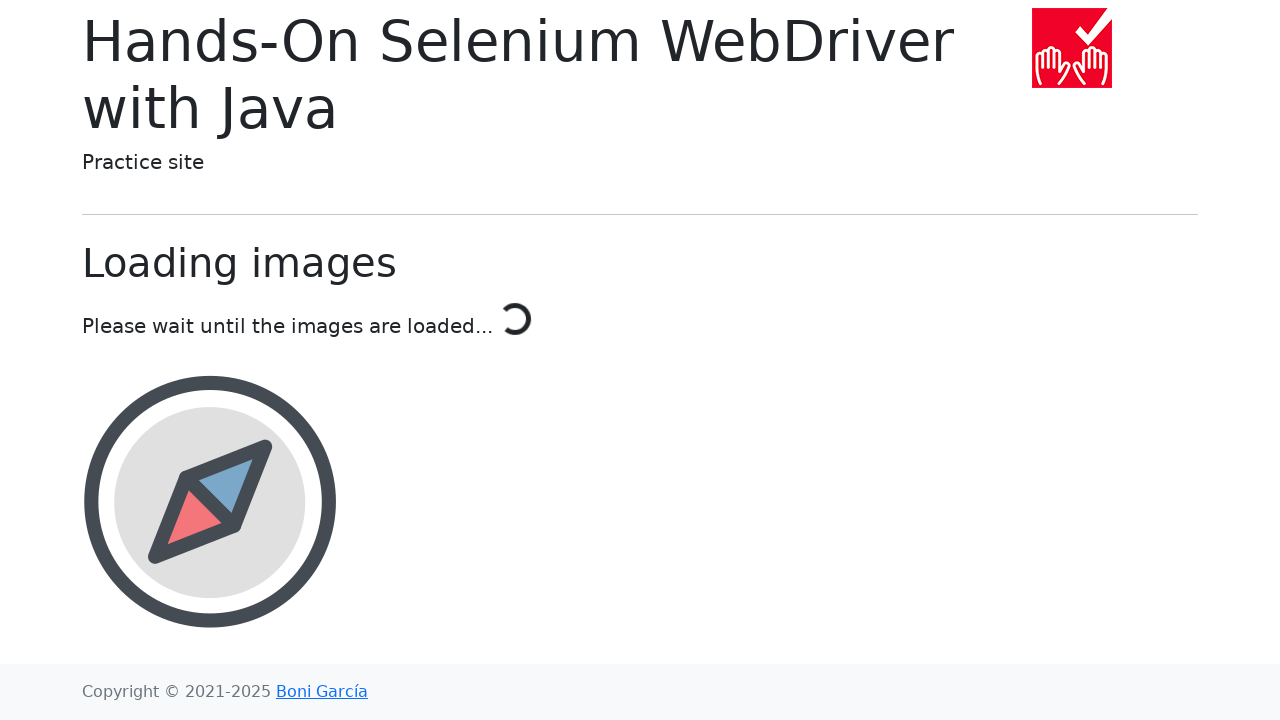

Waited for compass image to load (timeout: 10000ms)
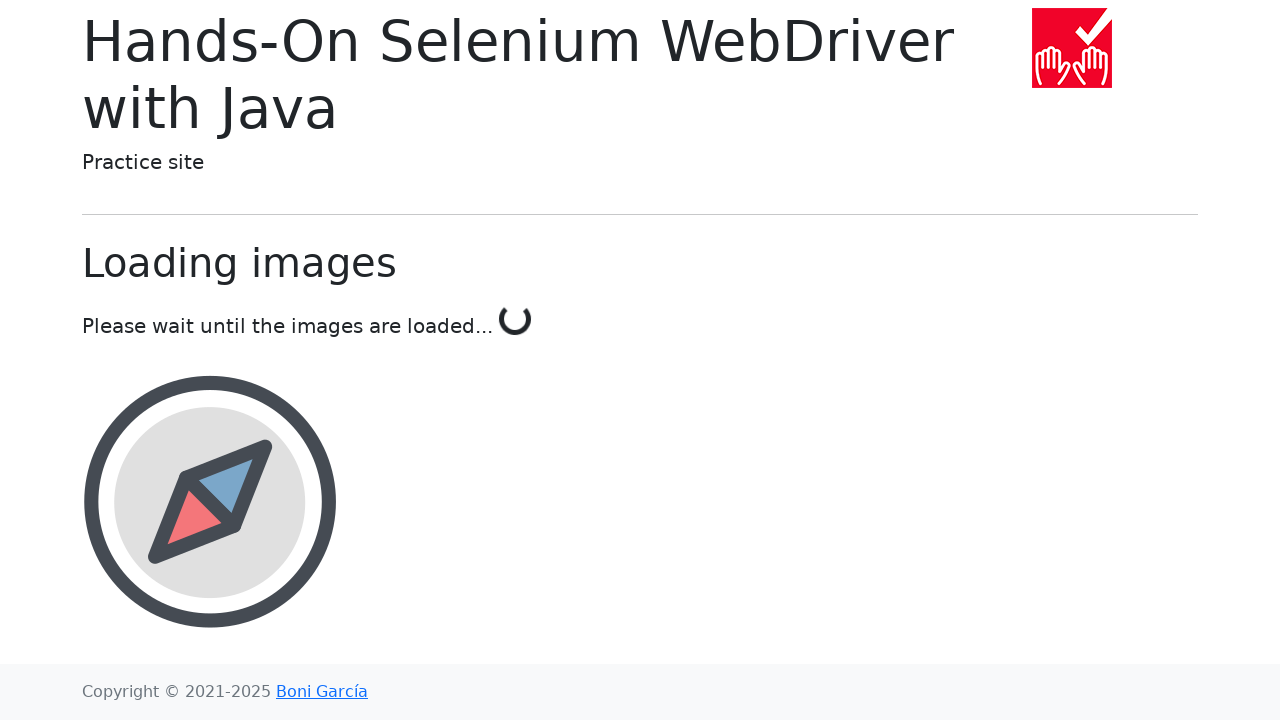

Verified compass image src attribute contains 'compass'
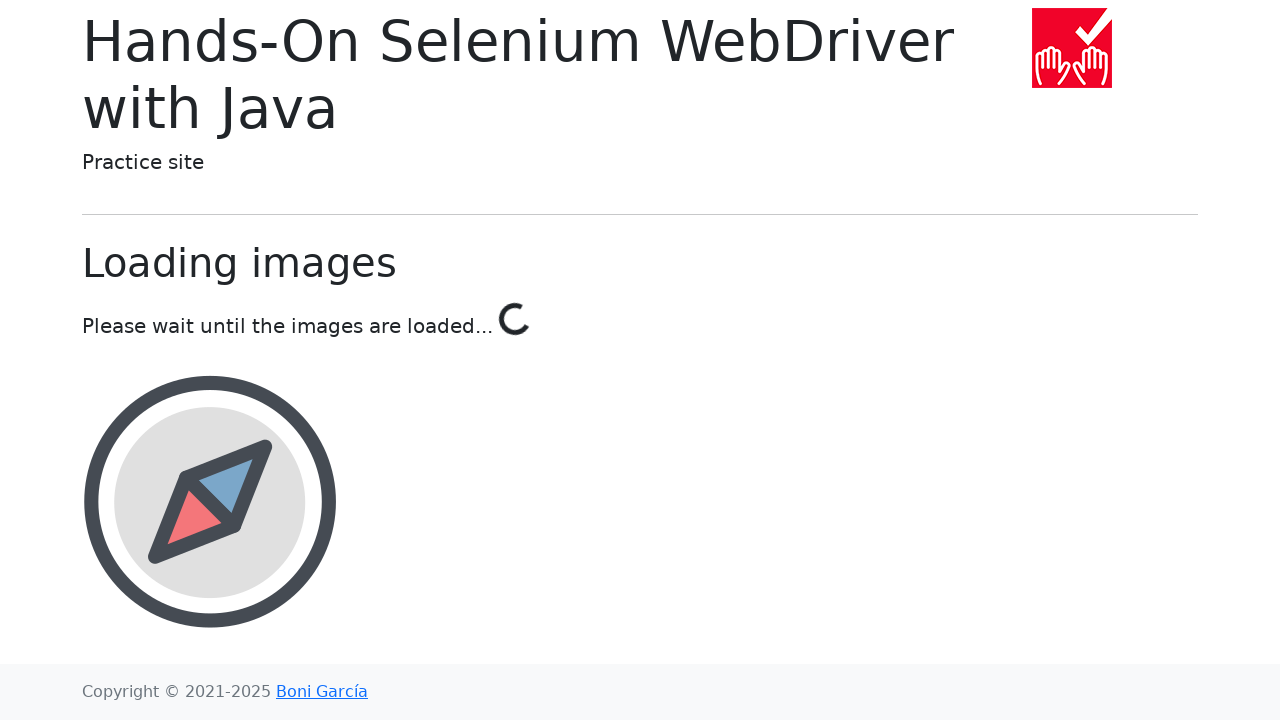

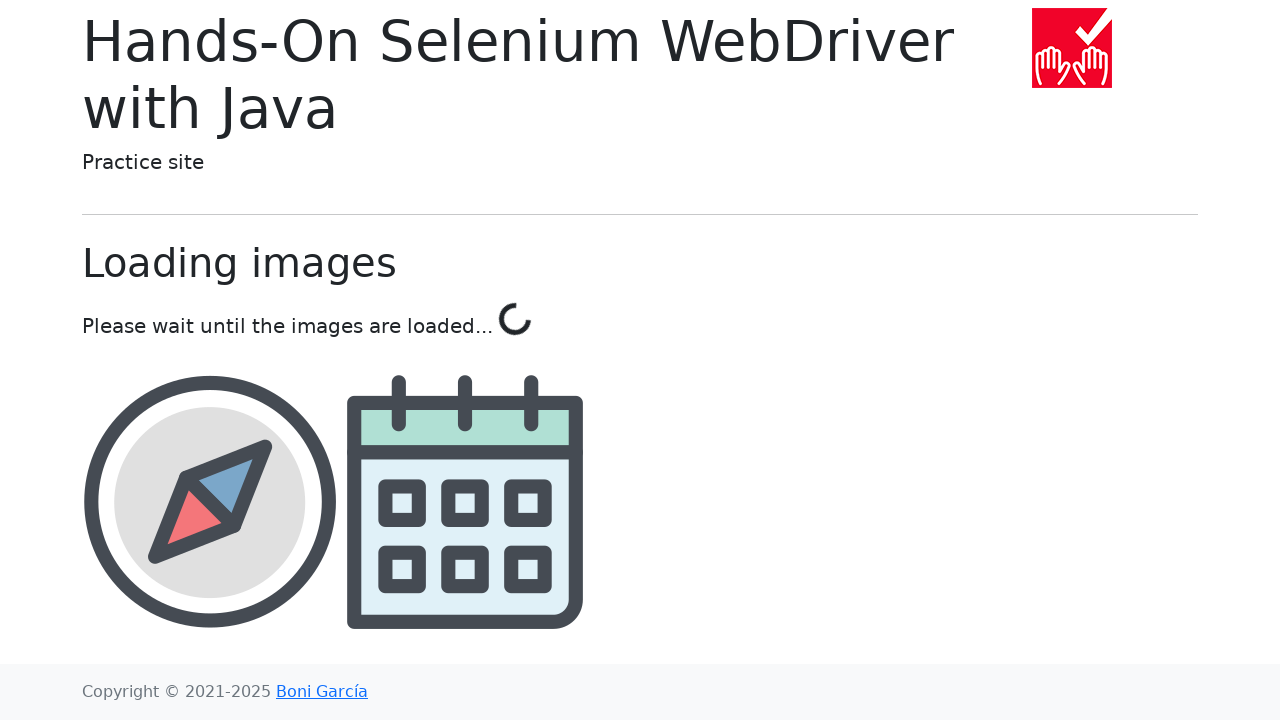